Tests that an error message is displayed when attempting to login without providing a username

Starting URL: https://www.saucedemo.com/

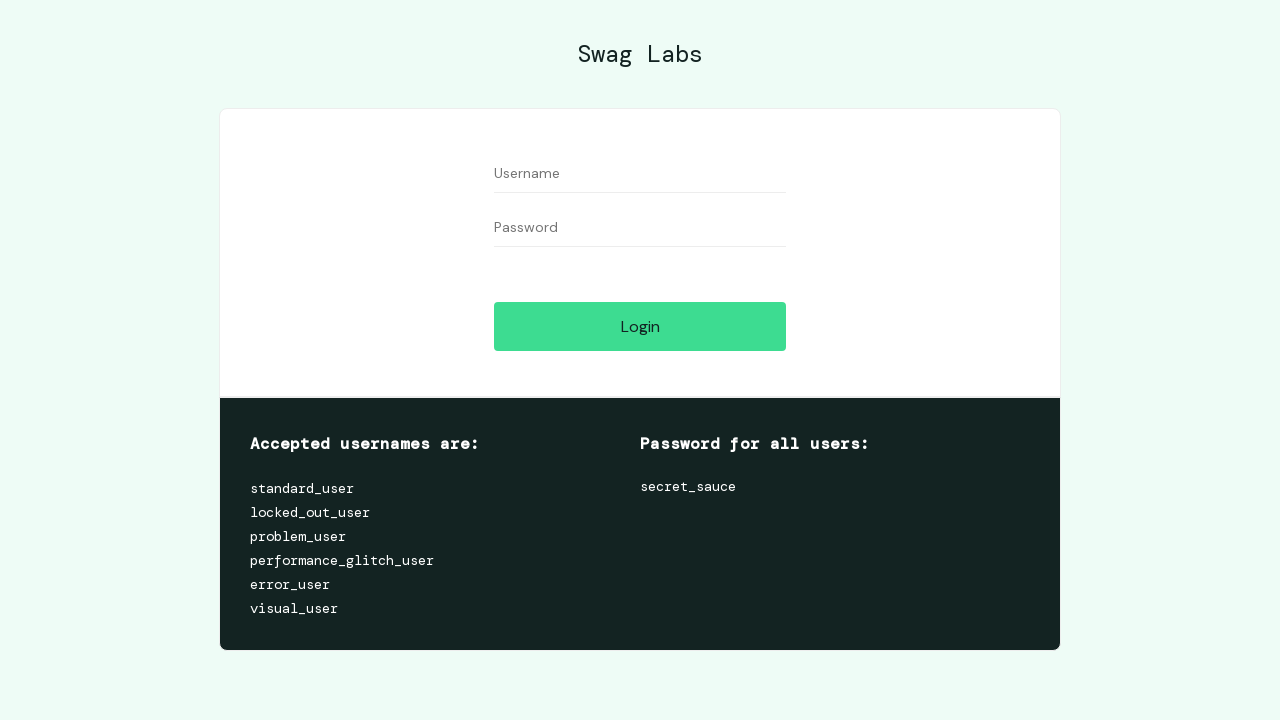

Filled password field with 'secret_sauce', leaving username empty on #password
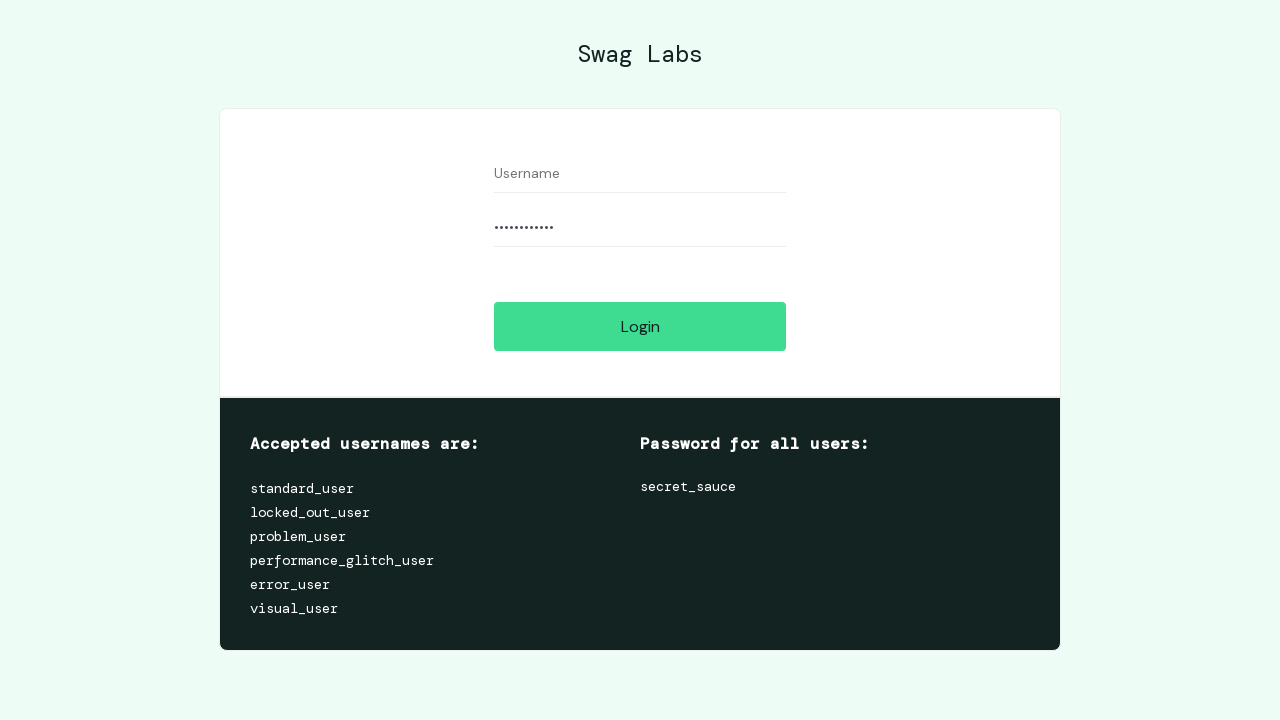

Clicked login button at (640, 326) on #login-button
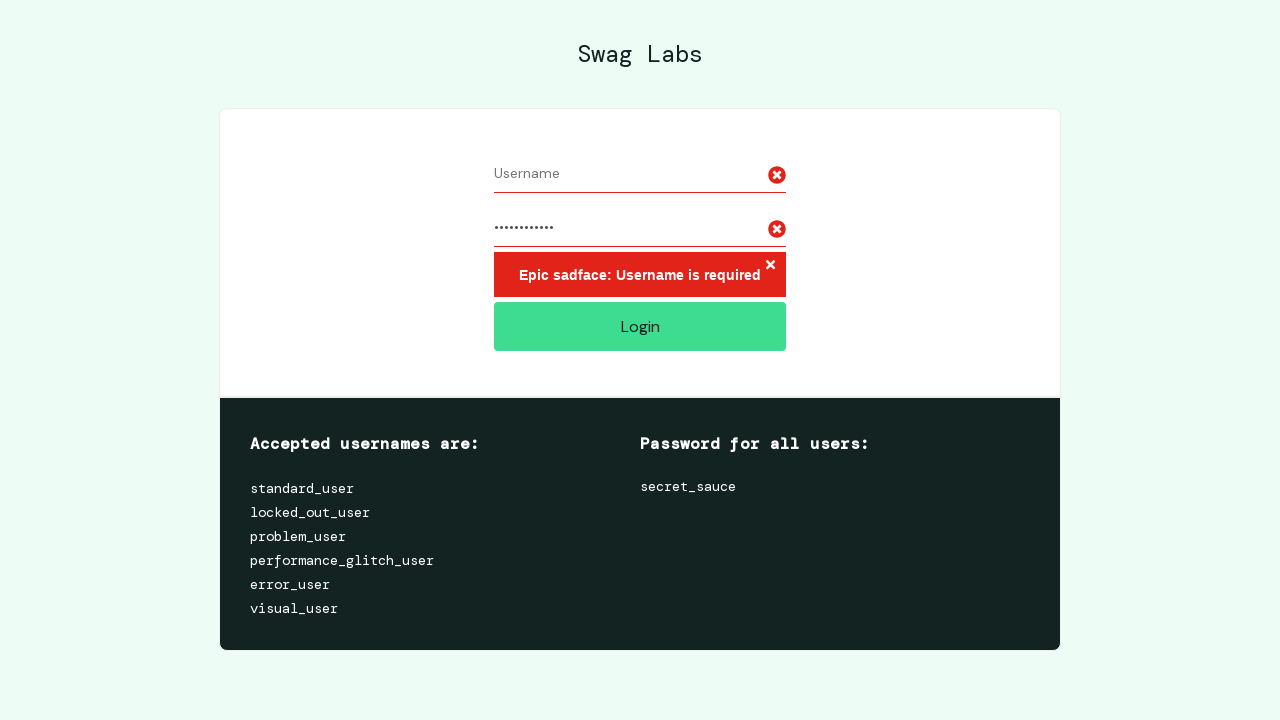

Error message container appeared
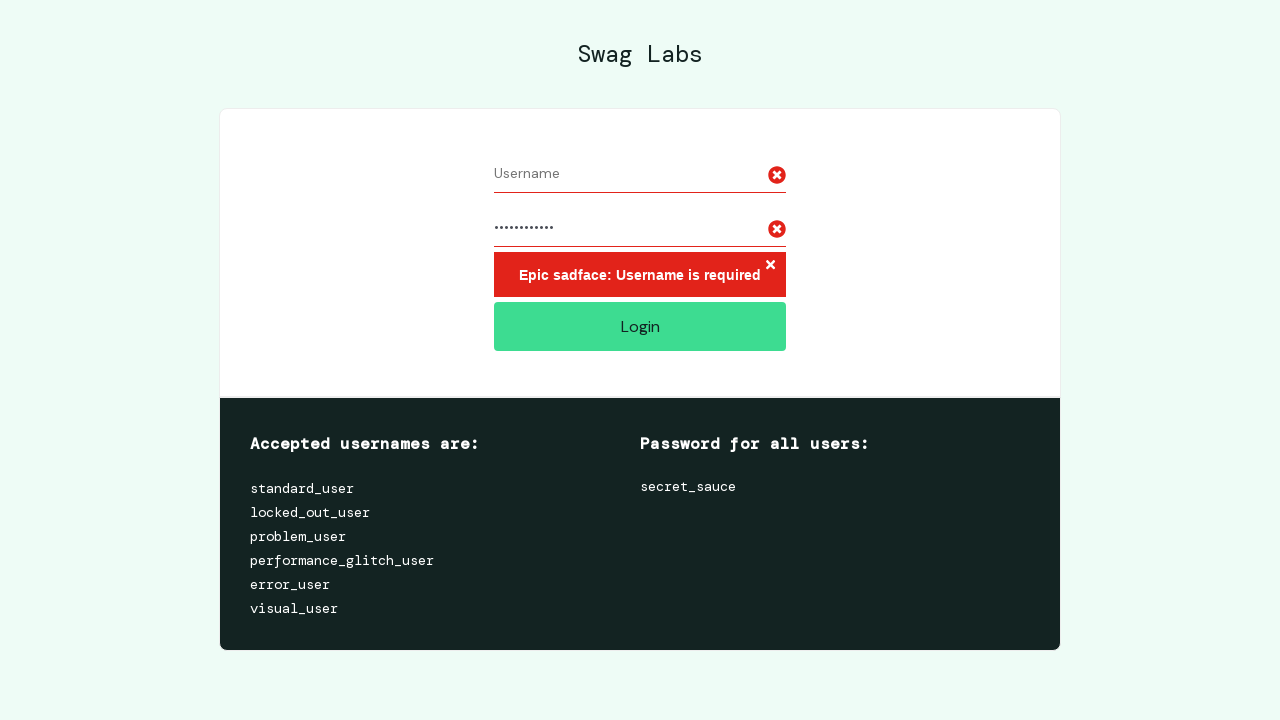

Retrieved error message text: 'Epic sadface: Username is required'
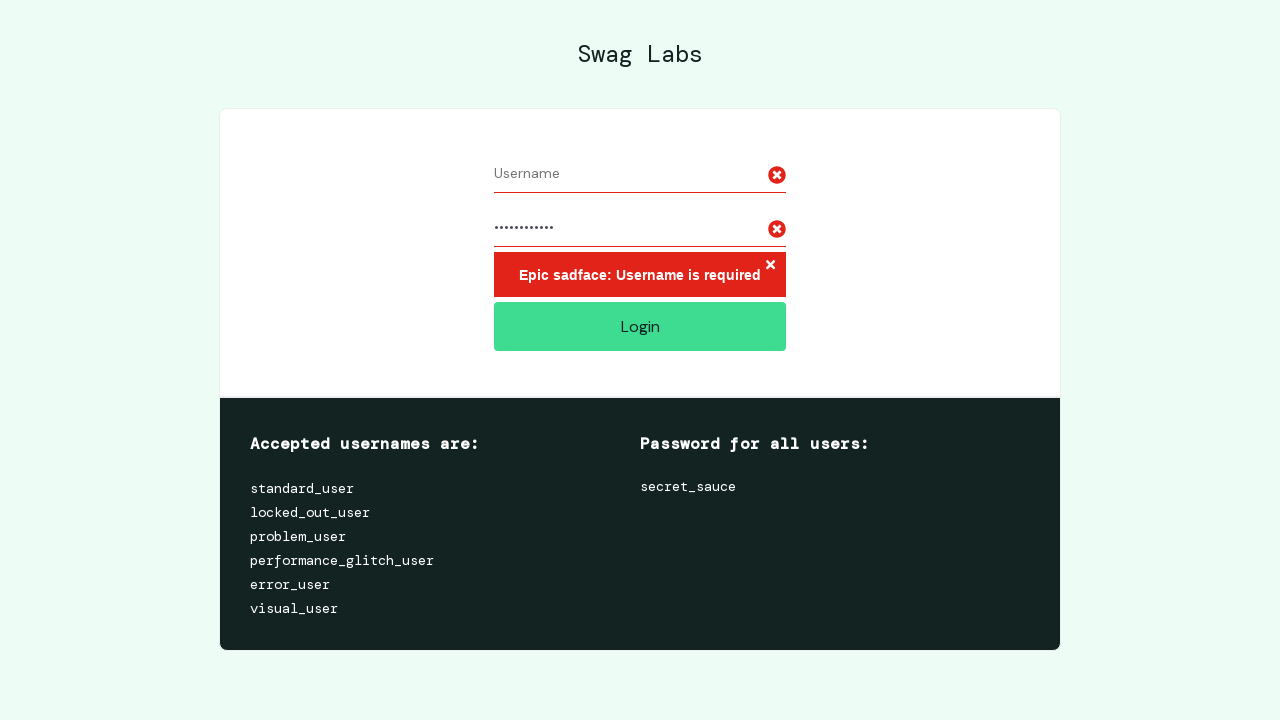

Verified error message matches expected text: 'Epic sadface: Username is required'
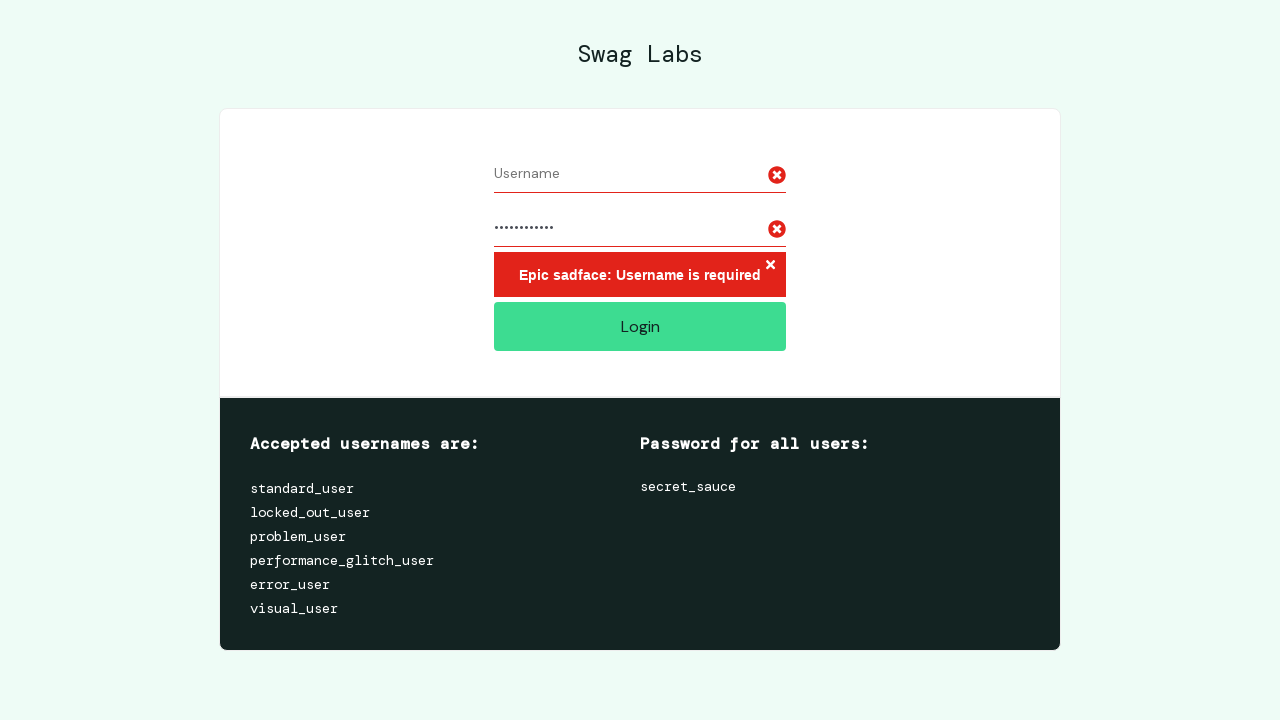

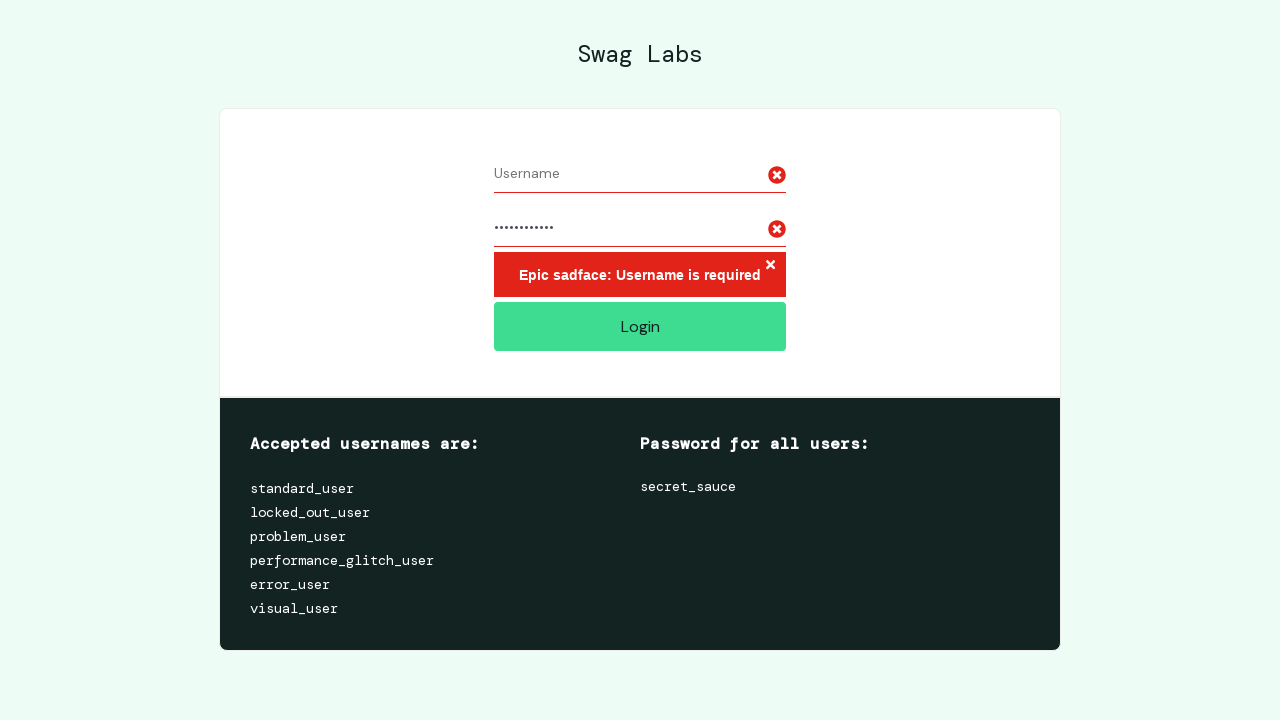